Tests A/B test opt-out functionality by visiting the split test page, adding an optimizelyOptOut cookie, refreshing the page, and verifying the heading changes to "No A/B Test"

Starting URL: http://the-internet.herokuapp.com/abtest

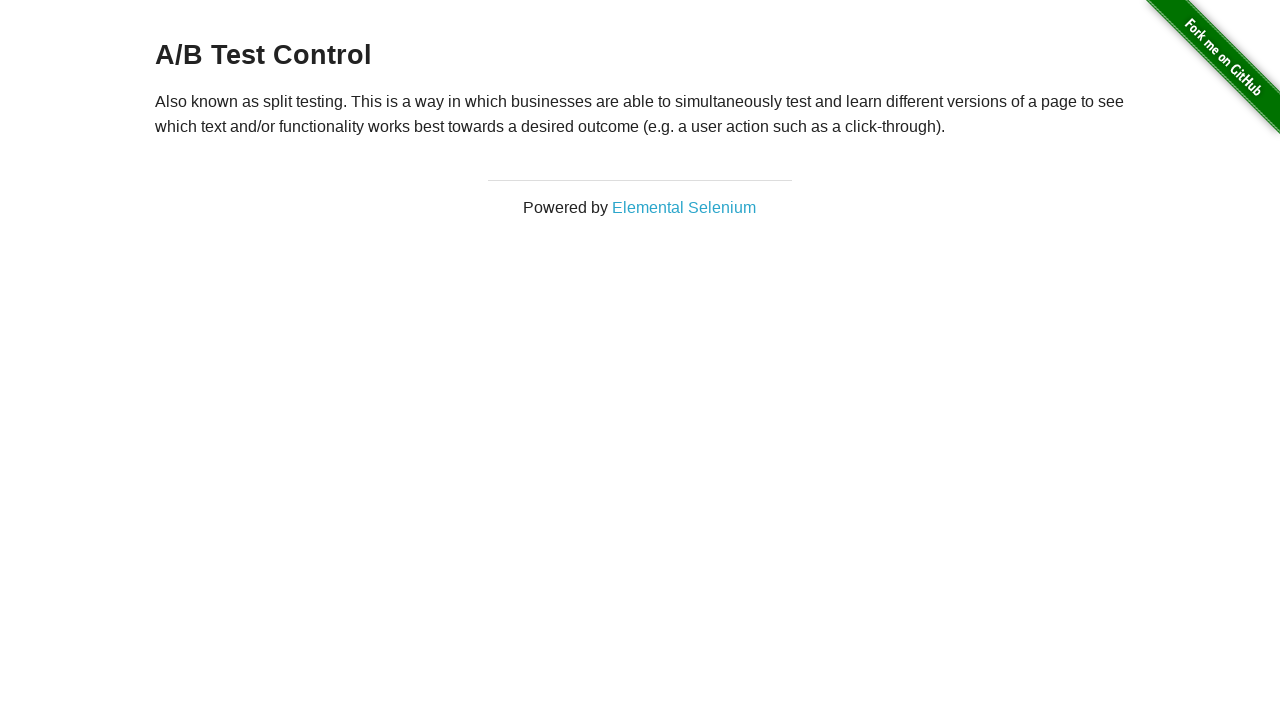

Navigated to A/B test page
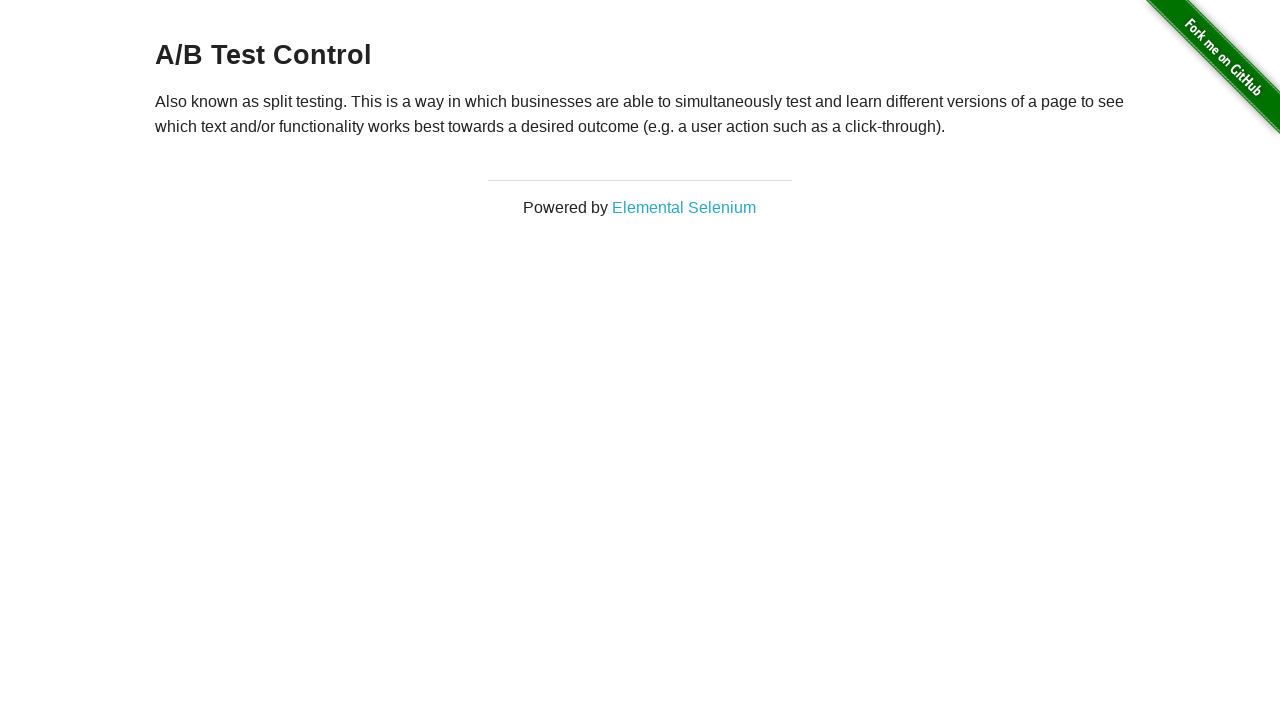

Retrieved initial heading text
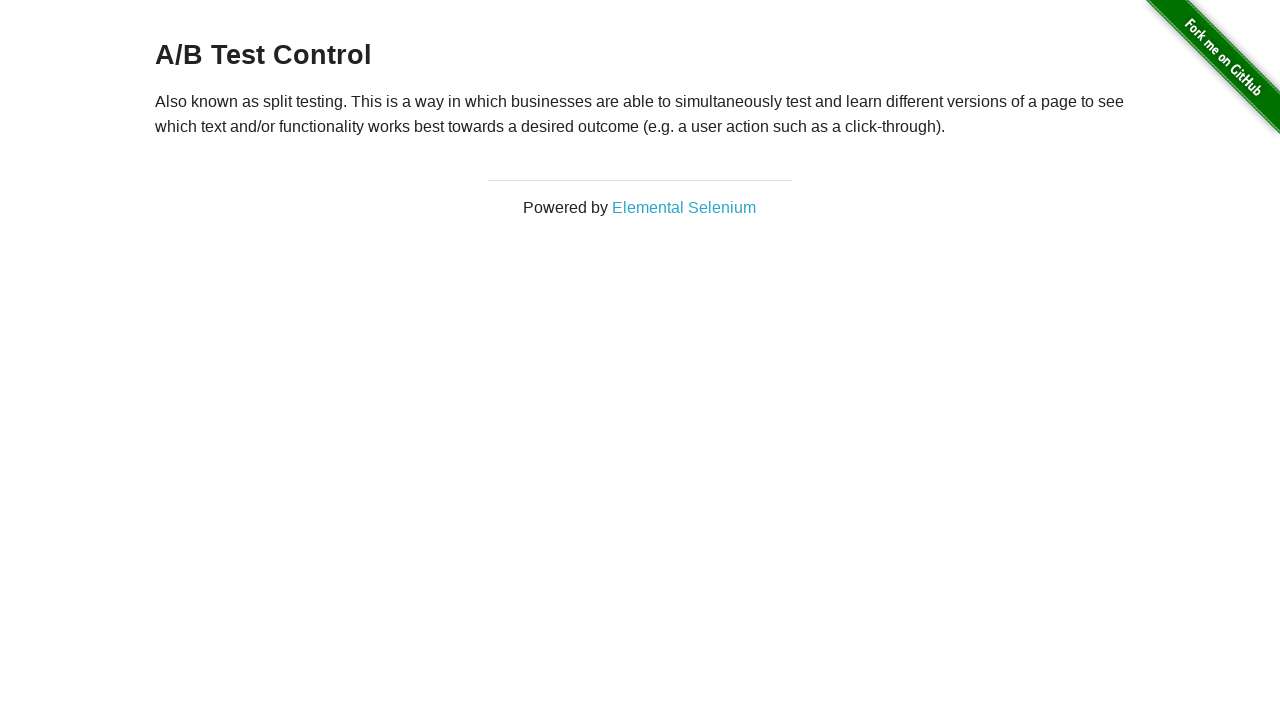

Added optimizelyOptOut cookie to opt out of A/B test
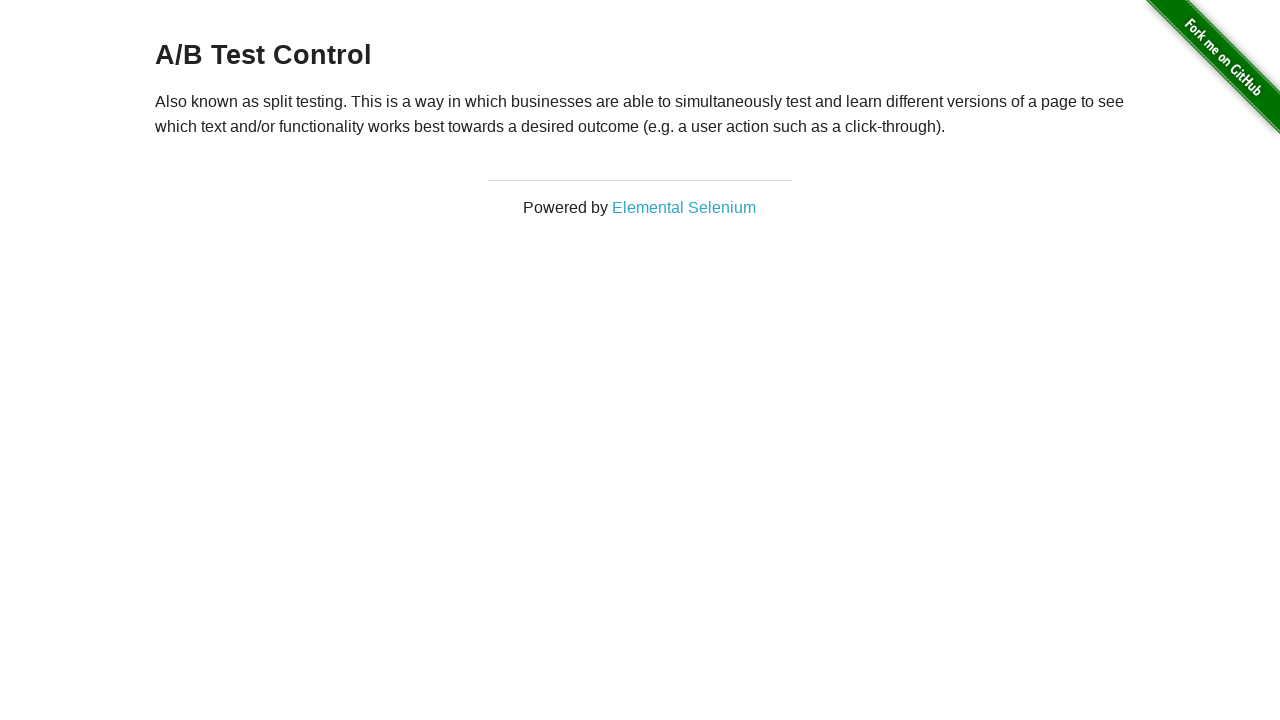

Reloaded page after adding opt-out cookie
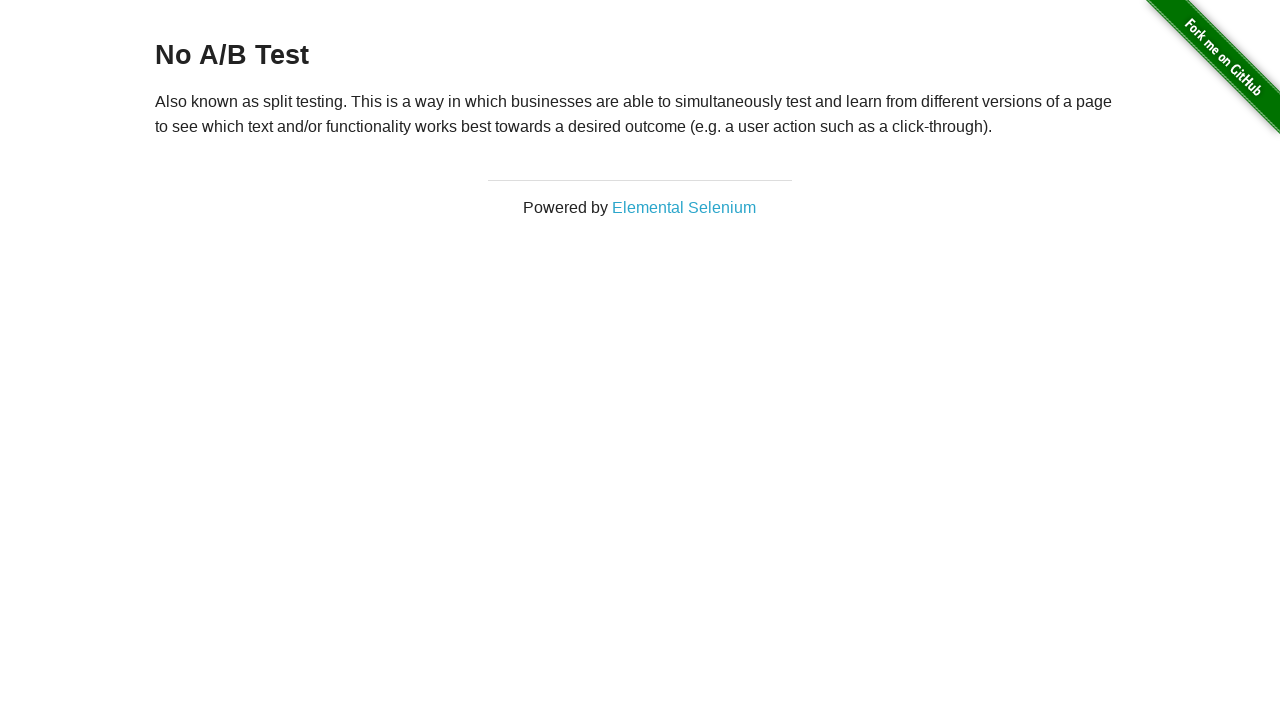

Retrieved heading text after page reload
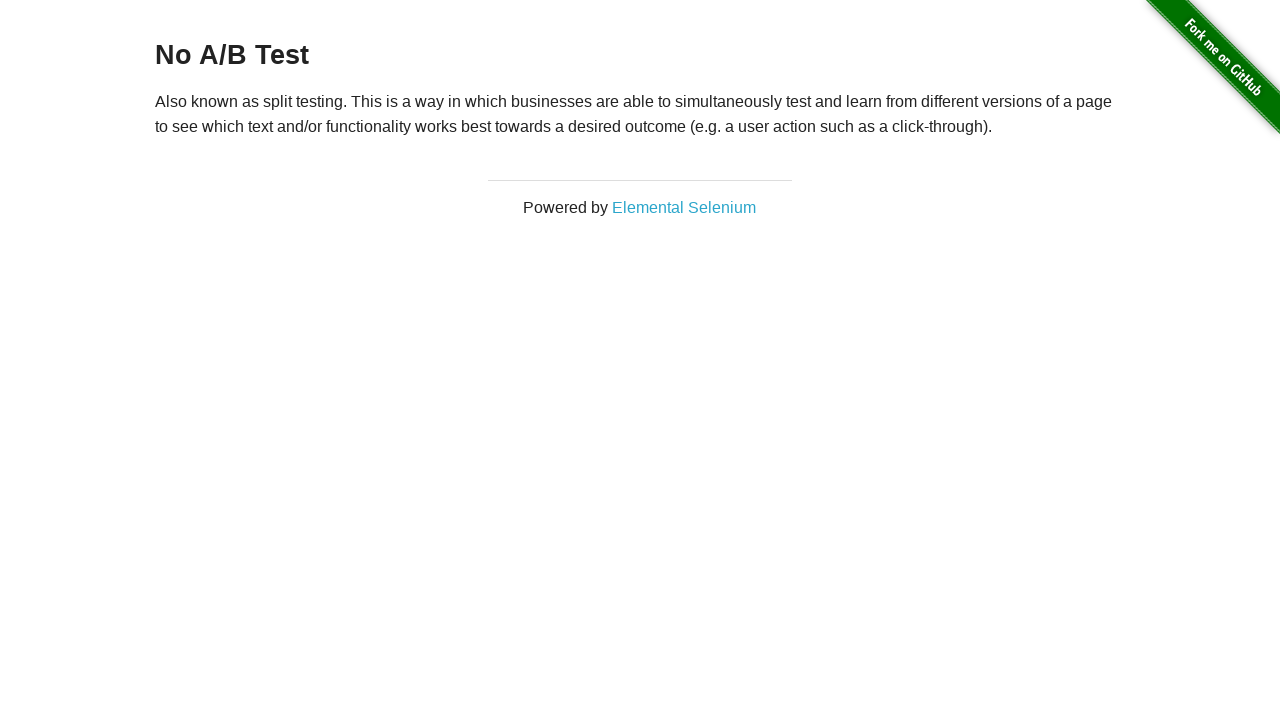

Verified heading changed to 'No A/B Test' confirming opt-out
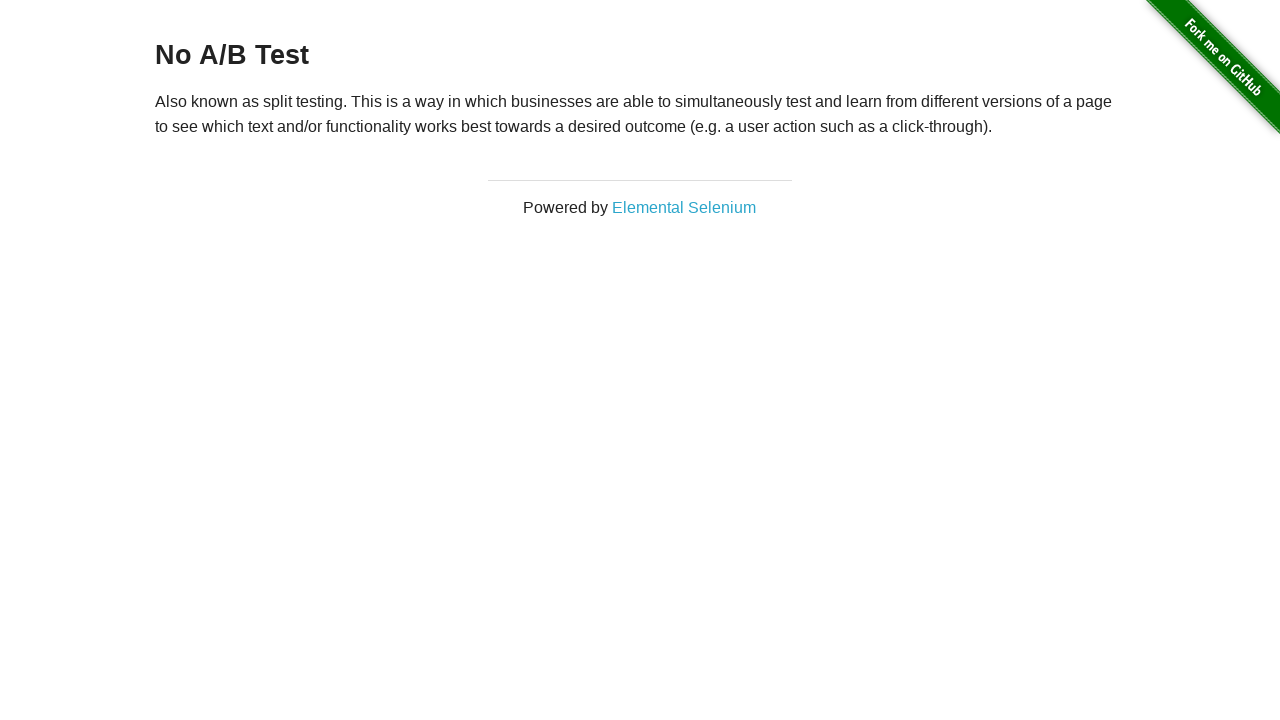

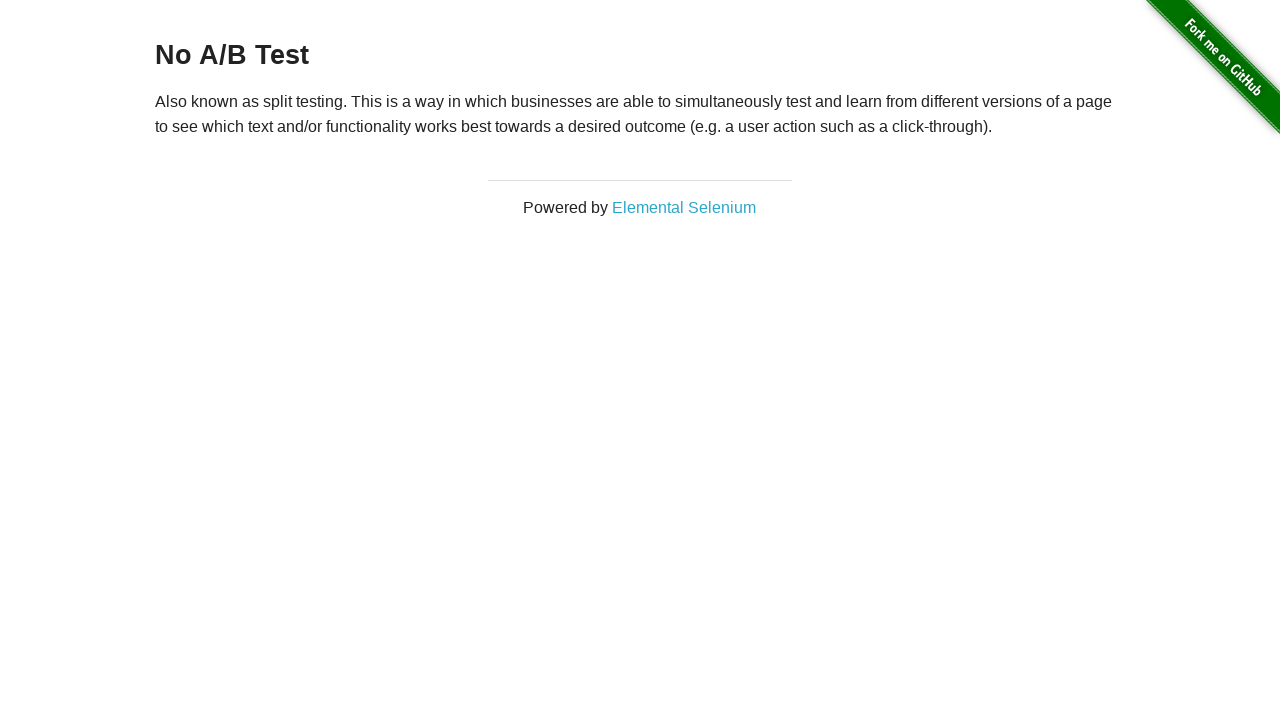